Tests opening a new browser window, switching to it, and navigating to a different URL in the new window

Starting URL: https://the-internet.herokuapp.com/windows

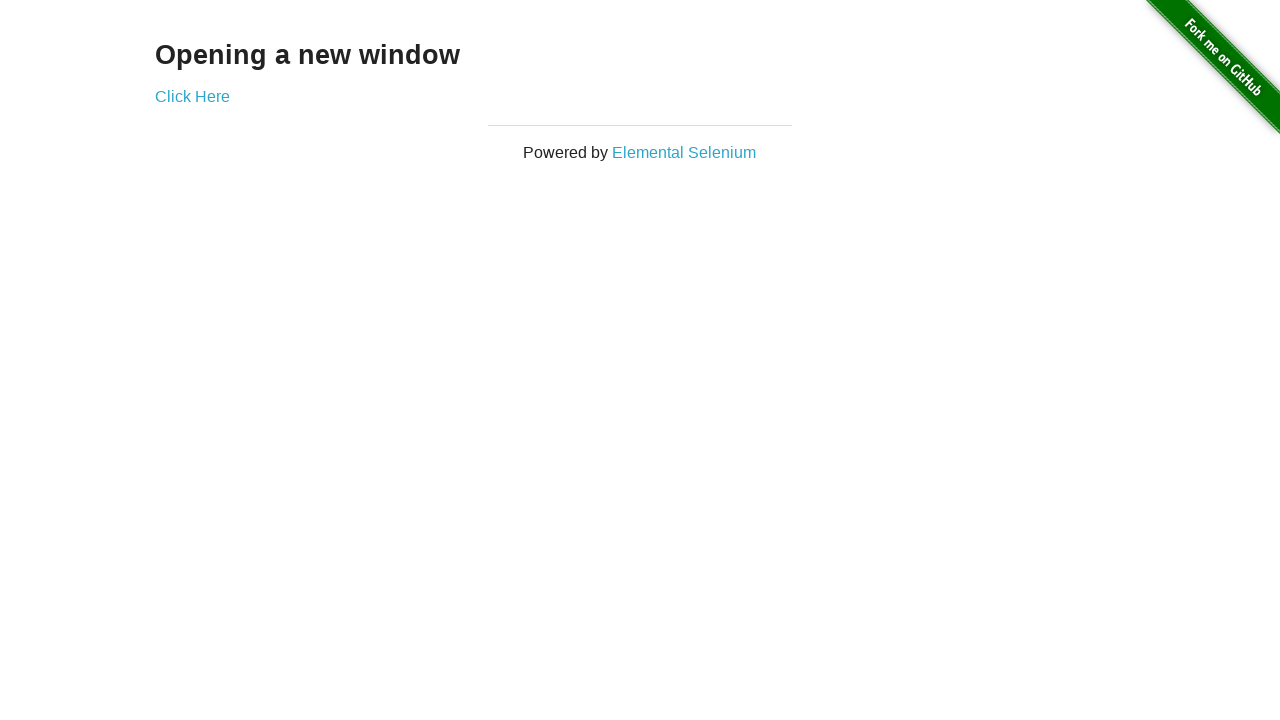

Opened a new browser window
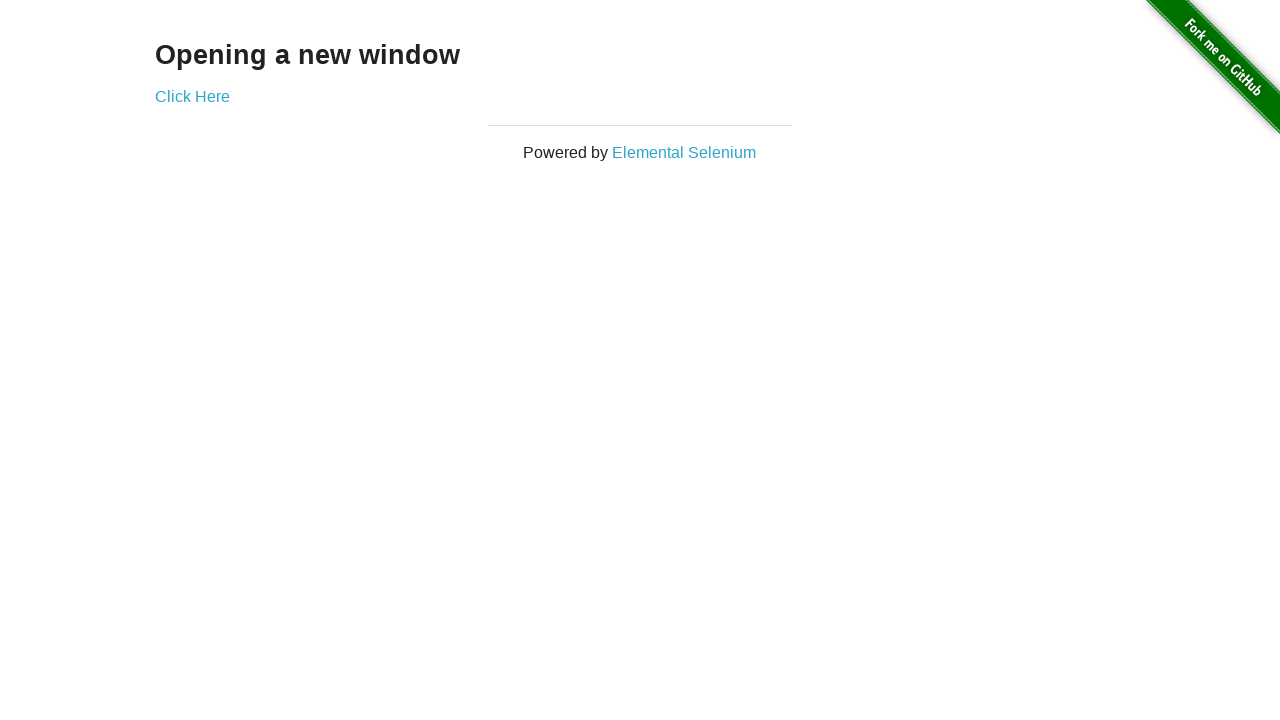

Navigated to typos page in new window
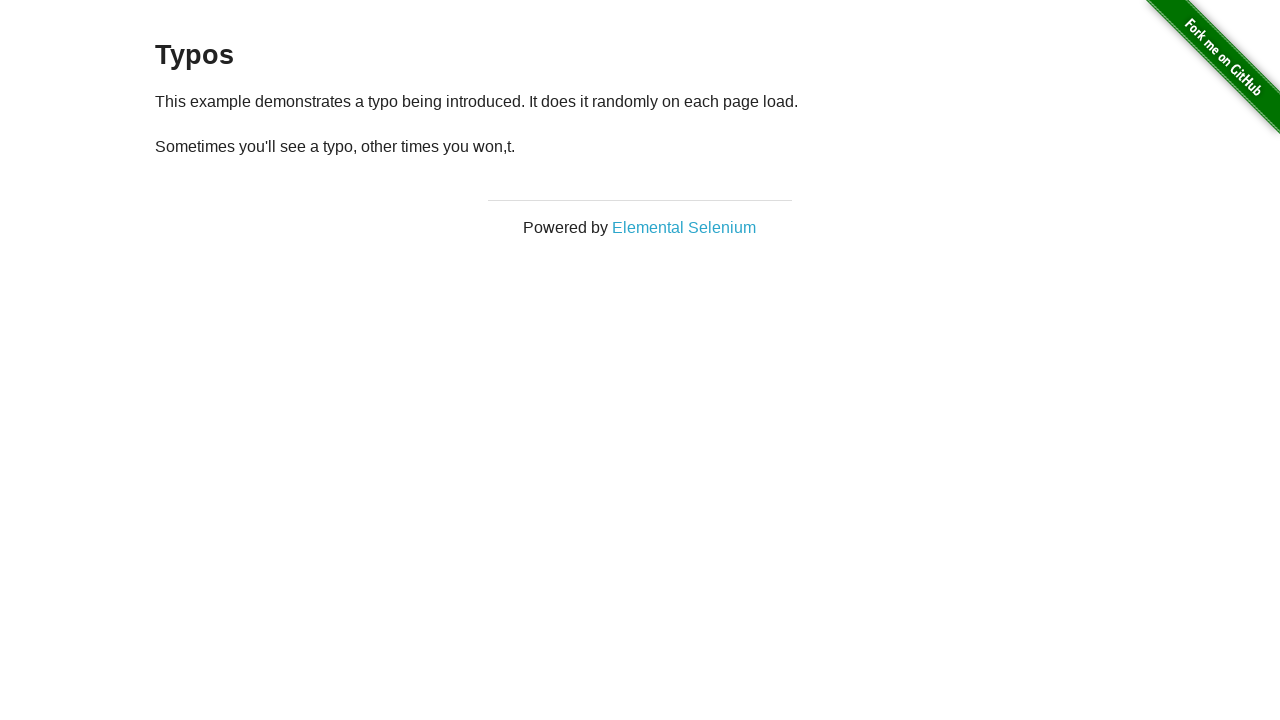

Verified 2 pages are open in context
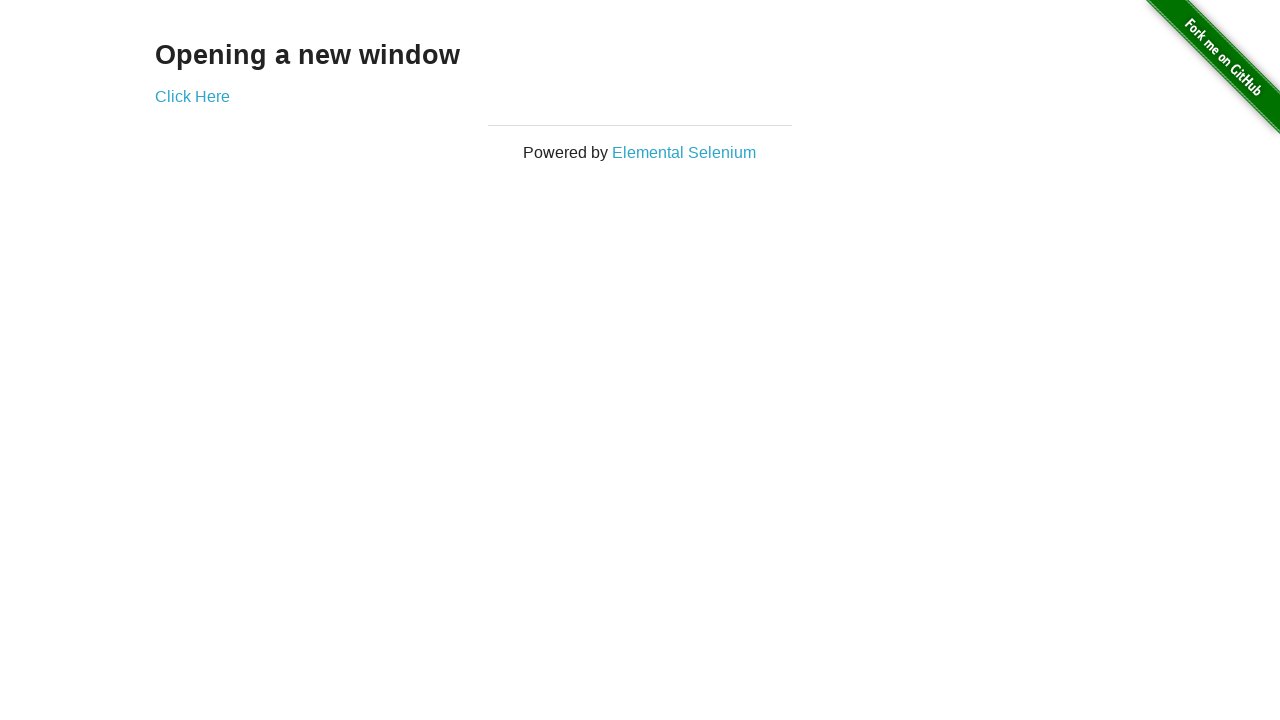

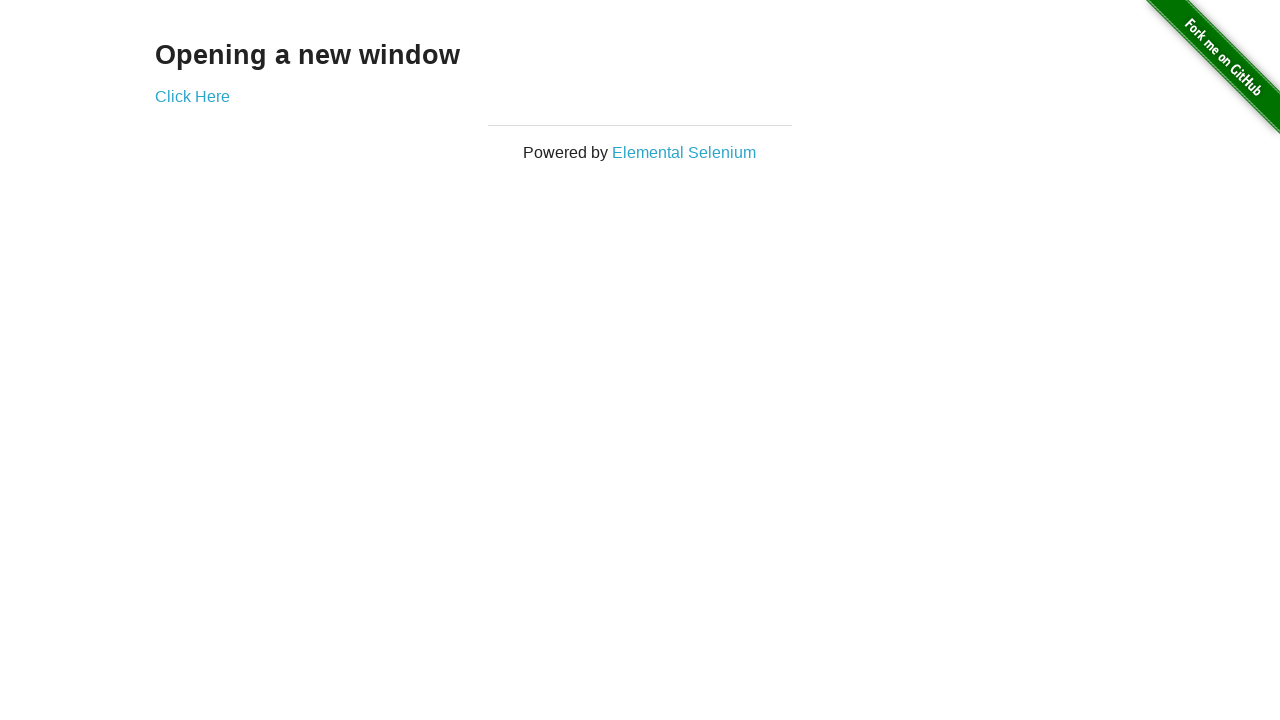